Tests the login functionality on Katalon demo site by clicking Make Appointment, filling in username and password fields, and clicking login button

Starting URL: https://katalon-demo-cura.herokuapp.com/

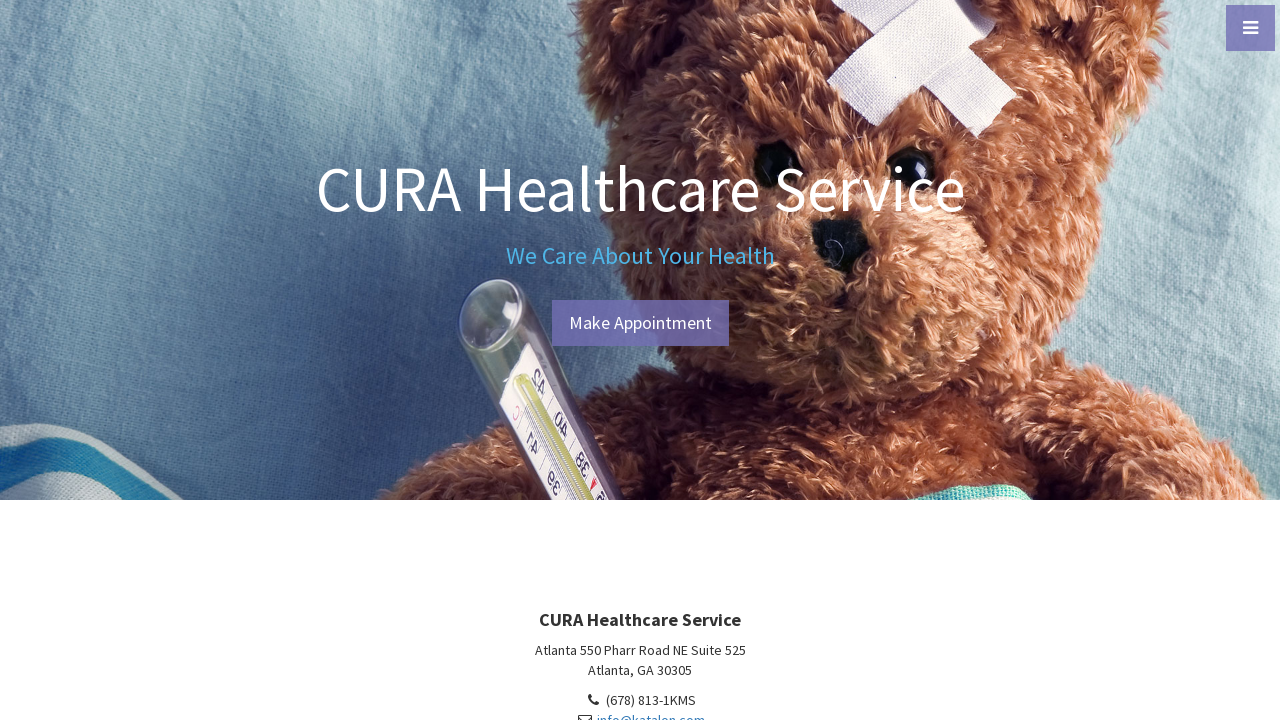

Clicked Make Appointment button at (640, 323) on #btn-make-appointment
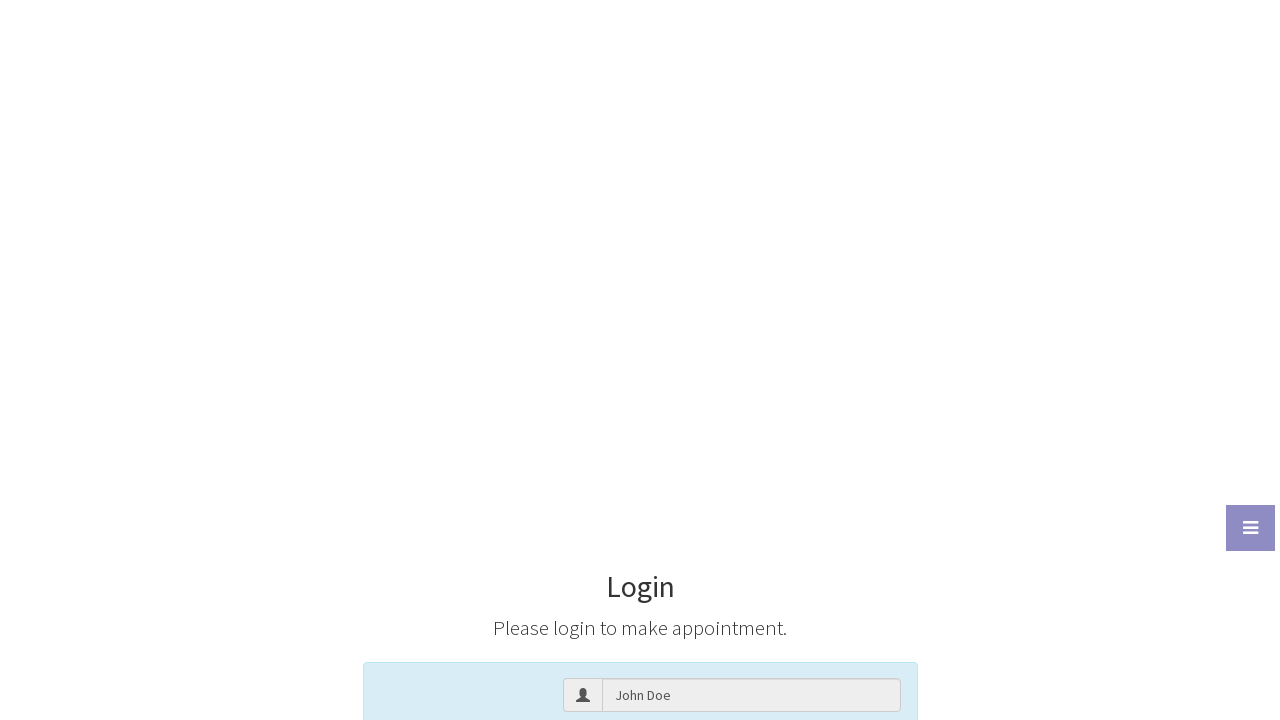

Filled username field with 'John Doe' on input[name='username']
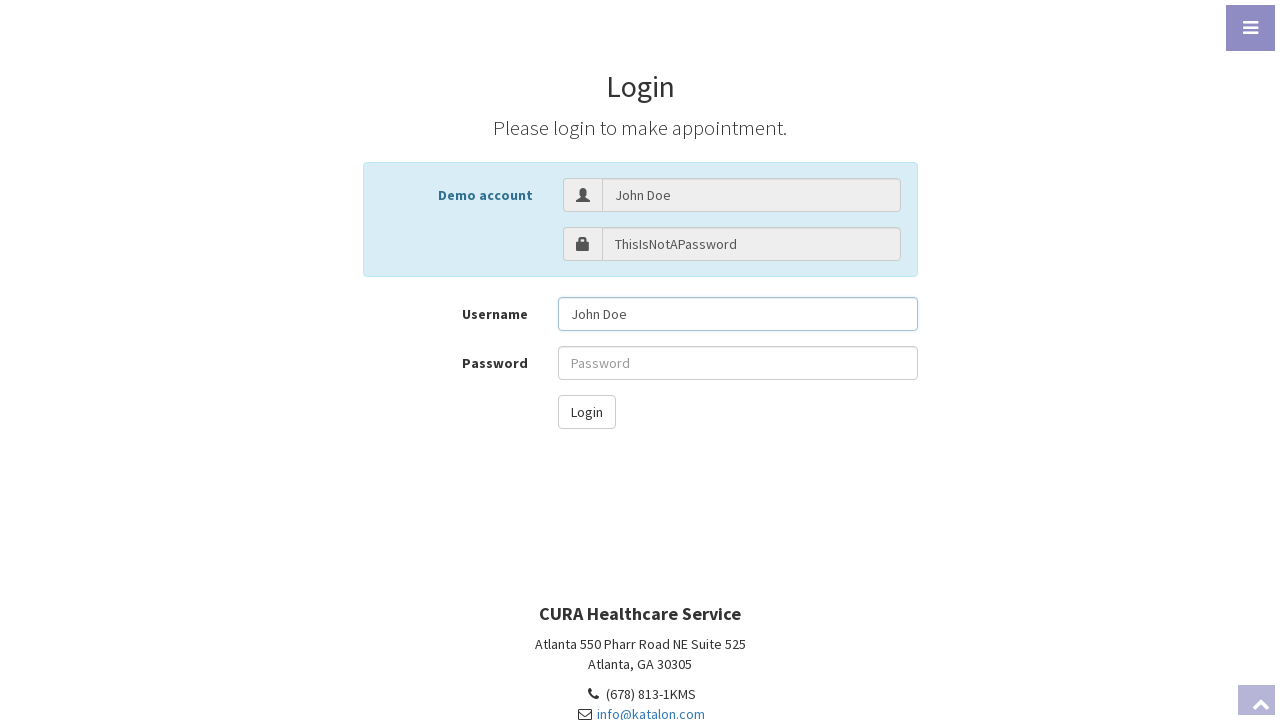

Filled password field with 'ThisIsNotAPassword' on input[name='password']
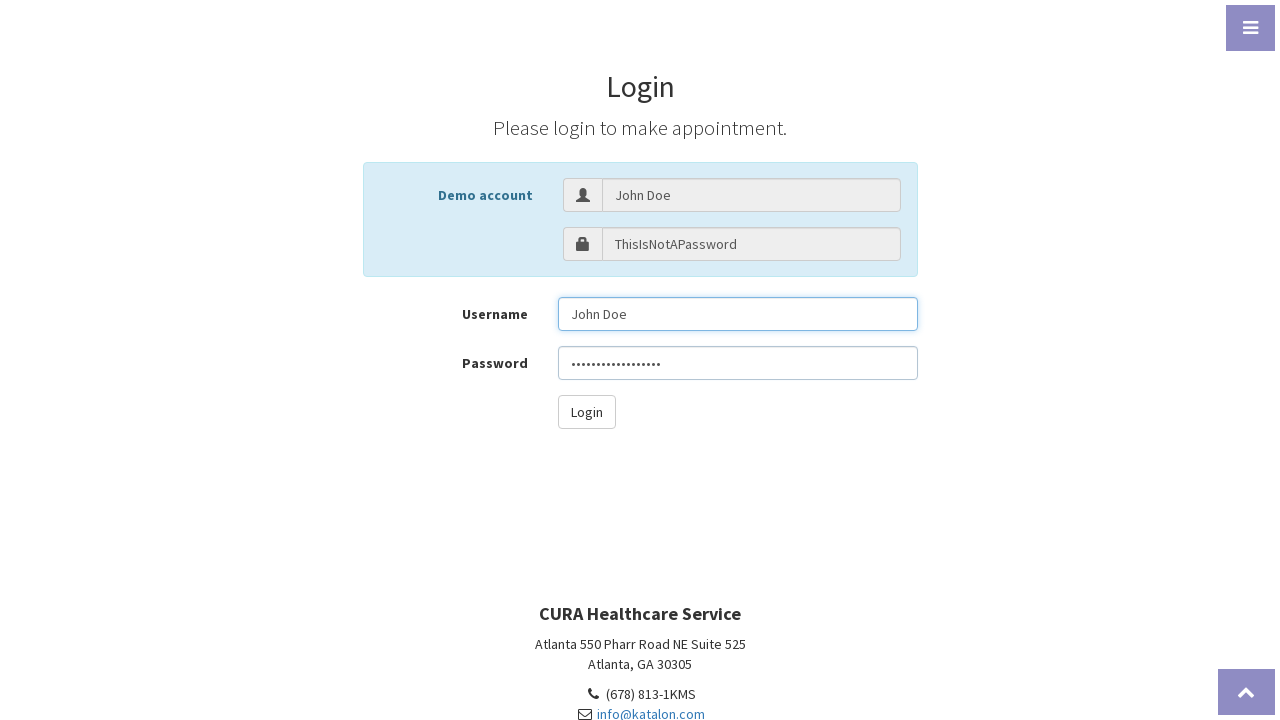

Clicked Login button at (586, 412) on #btn-login
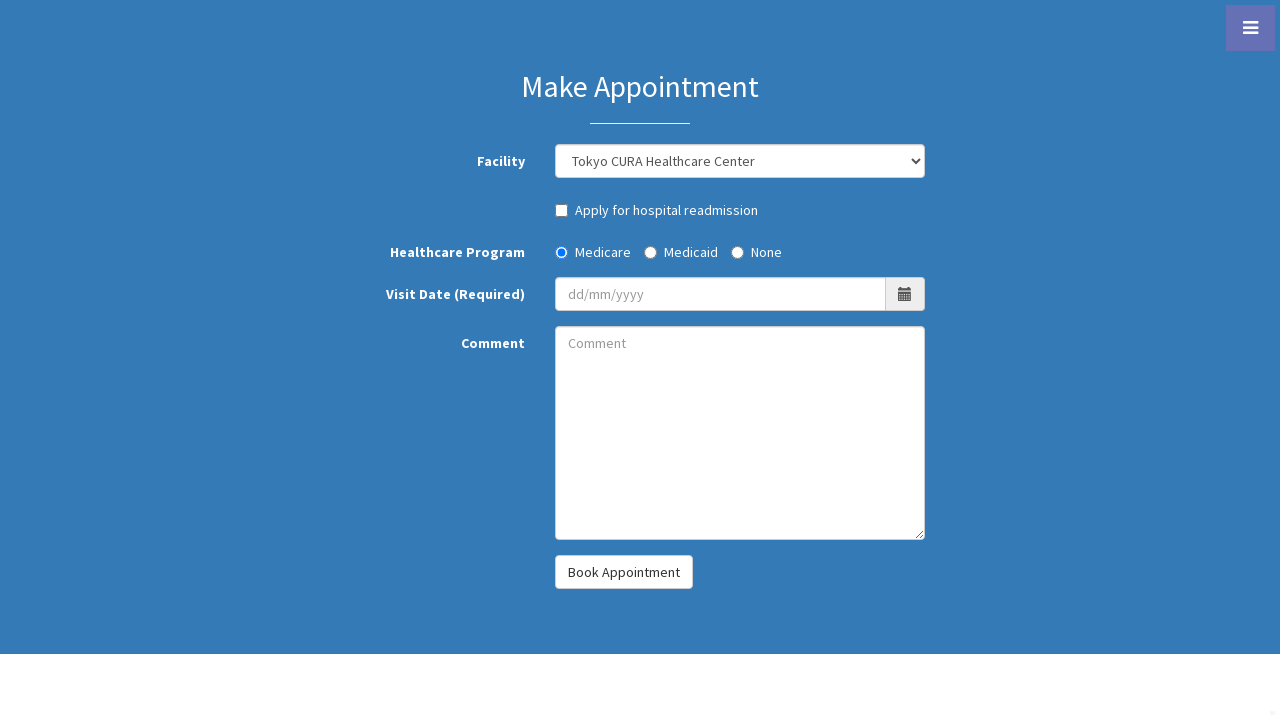

Verified appointment page loaded successfully
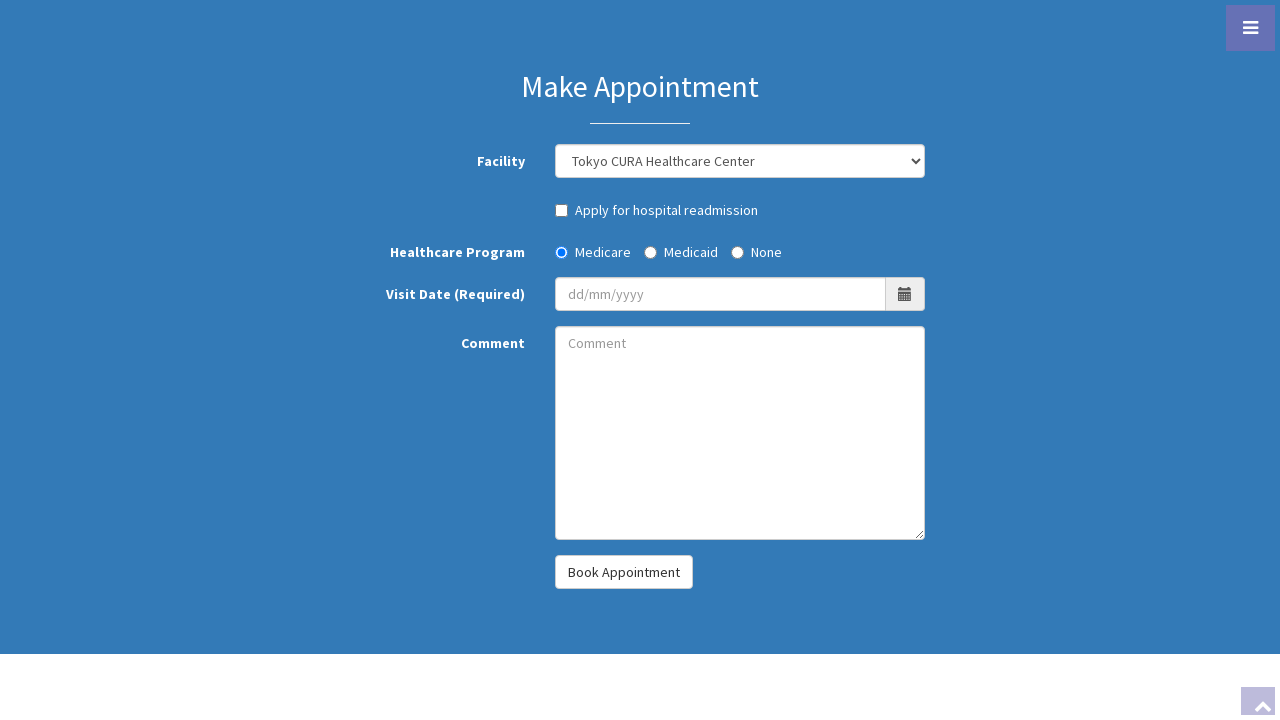

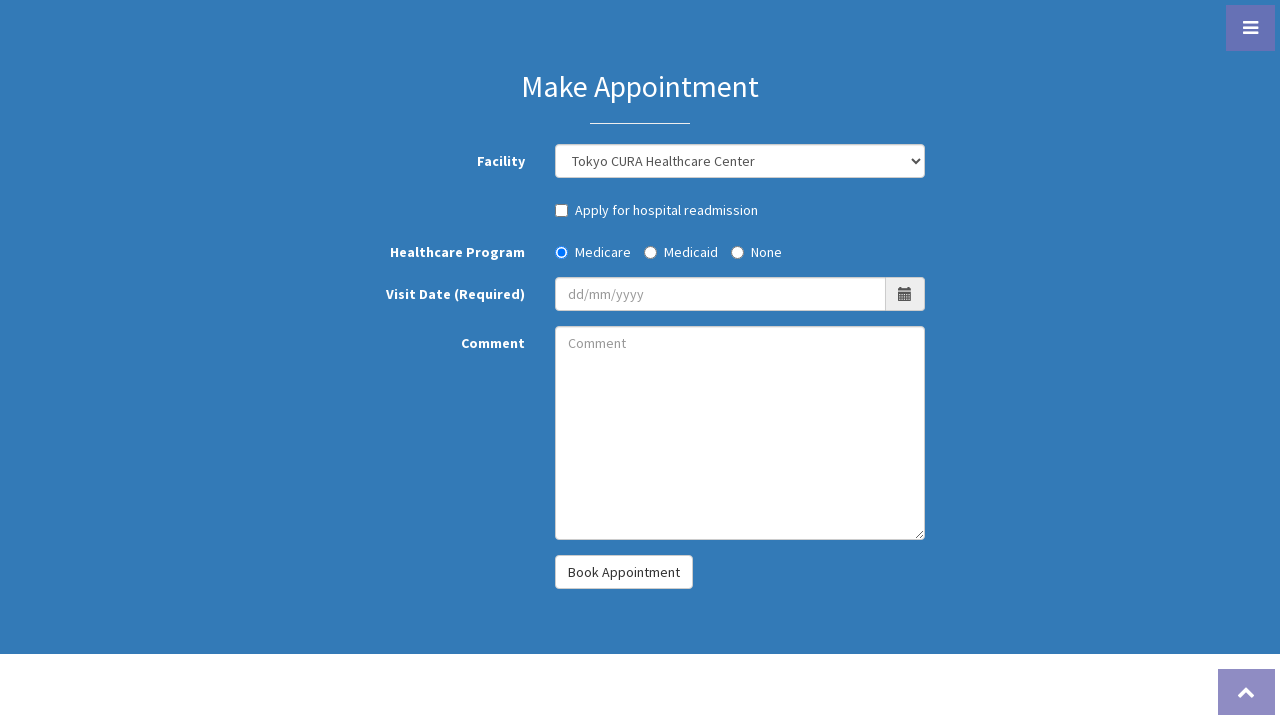